Tests checkbox and radio button selection by clicking checkboxes menu, selecting checkboxes, getting results, then selecting radio button and getting results

Starting URL: https://savkk.github.io/selenium-practice/

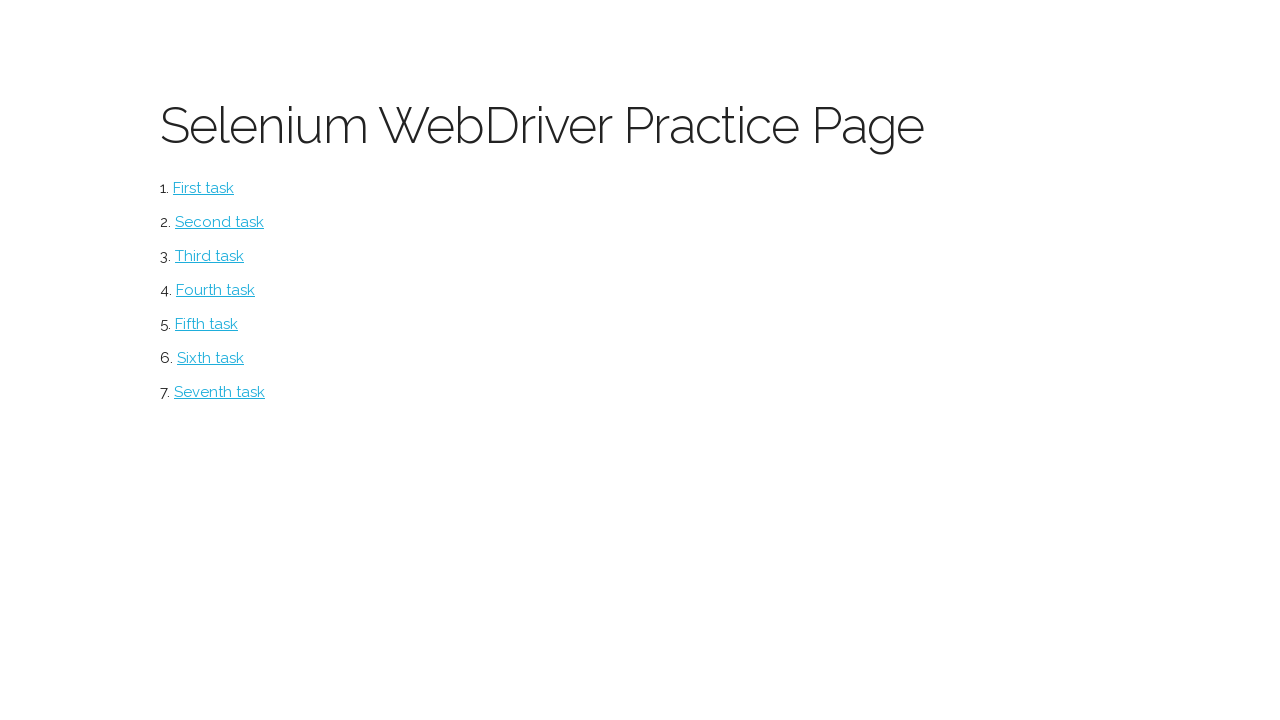

Navigated to Selenium practice website
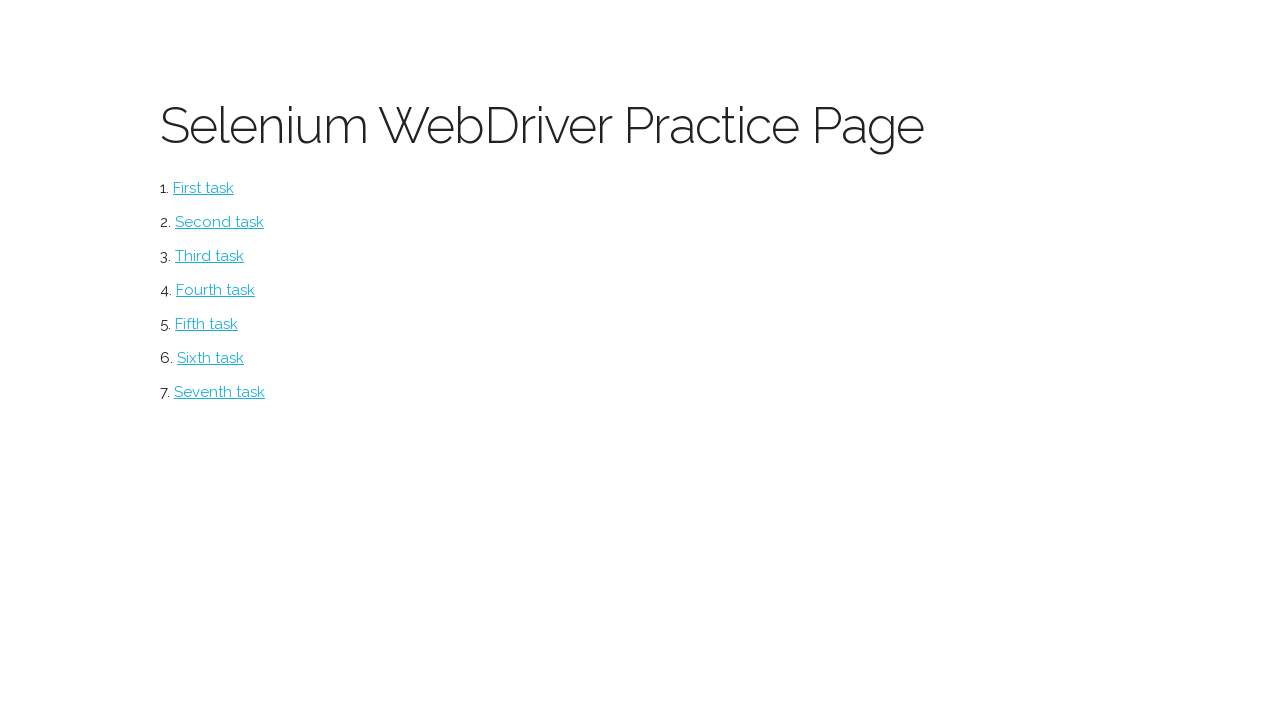

Clicked on Checkbox menu item at (220, 222) on #checkbox
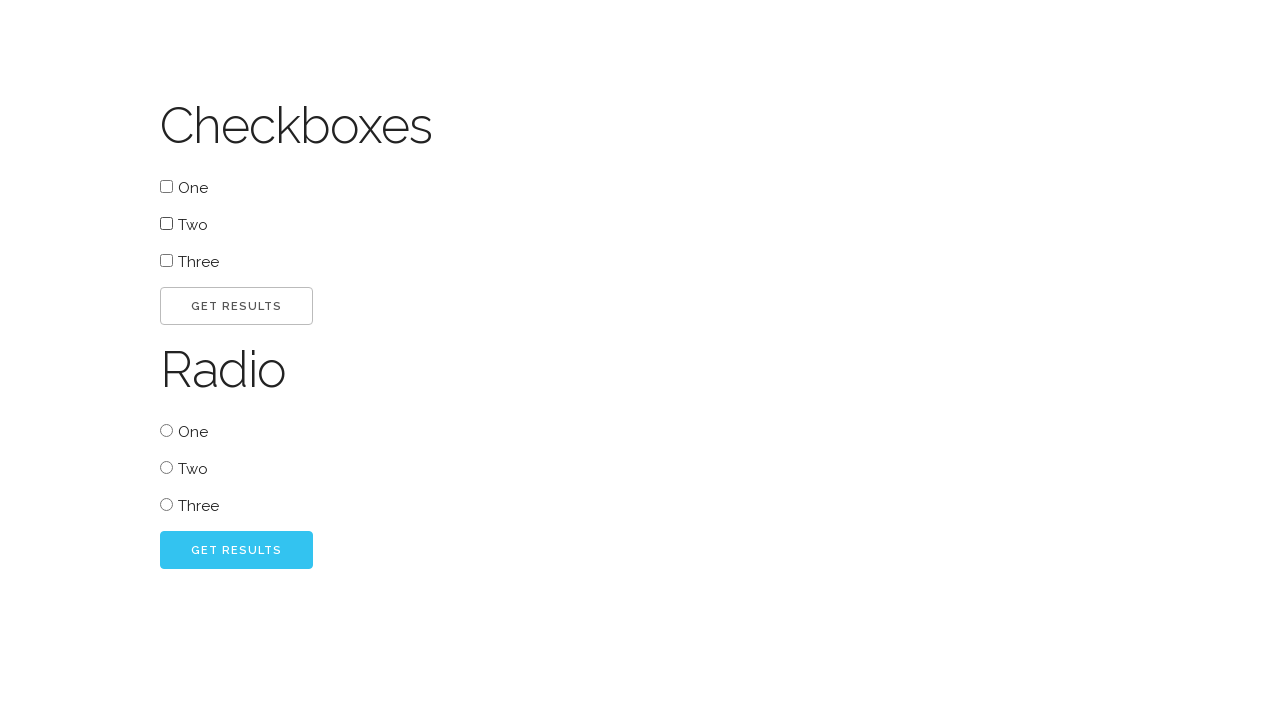

Clicked checkbox 'One' at (166, 186) on xpath=//*[./span[contains(text(), 'One')]]//input[@type='checkbox']
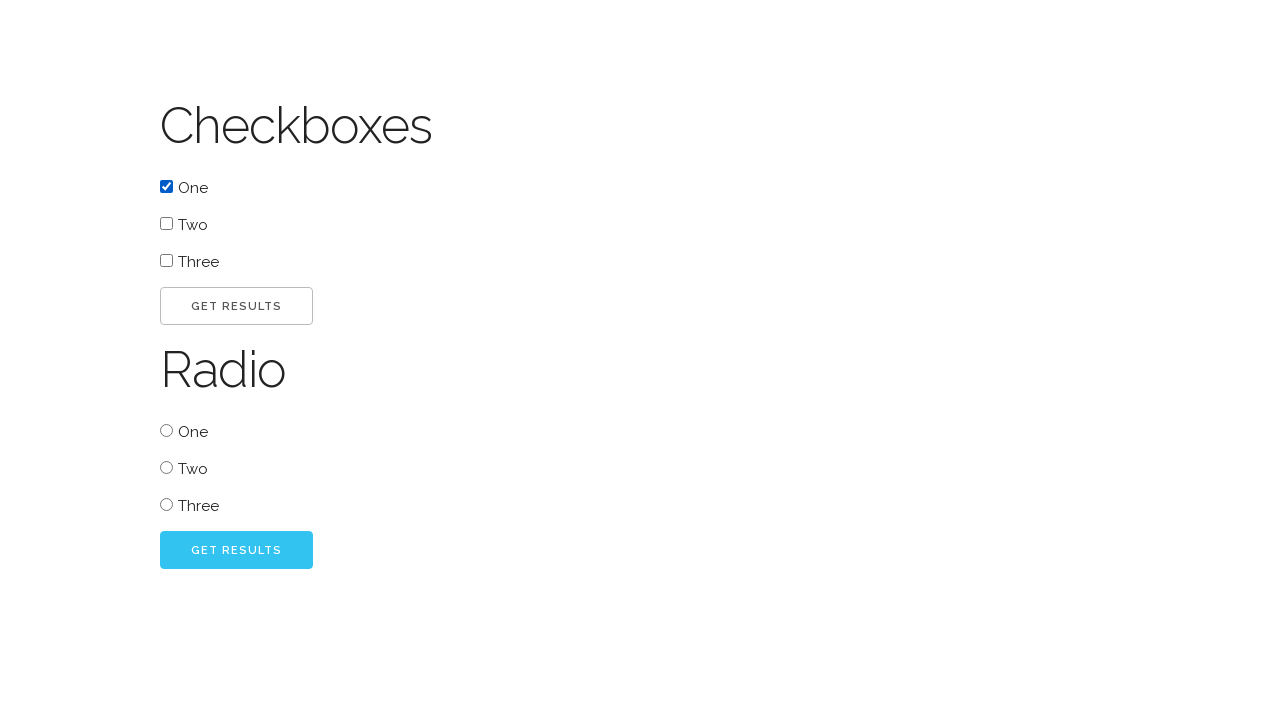

Clicked checkbox 'Three' at (166, 260) on xpath=//*[./span[contains(text(), 'Three')]]//input[@type='checkbox']
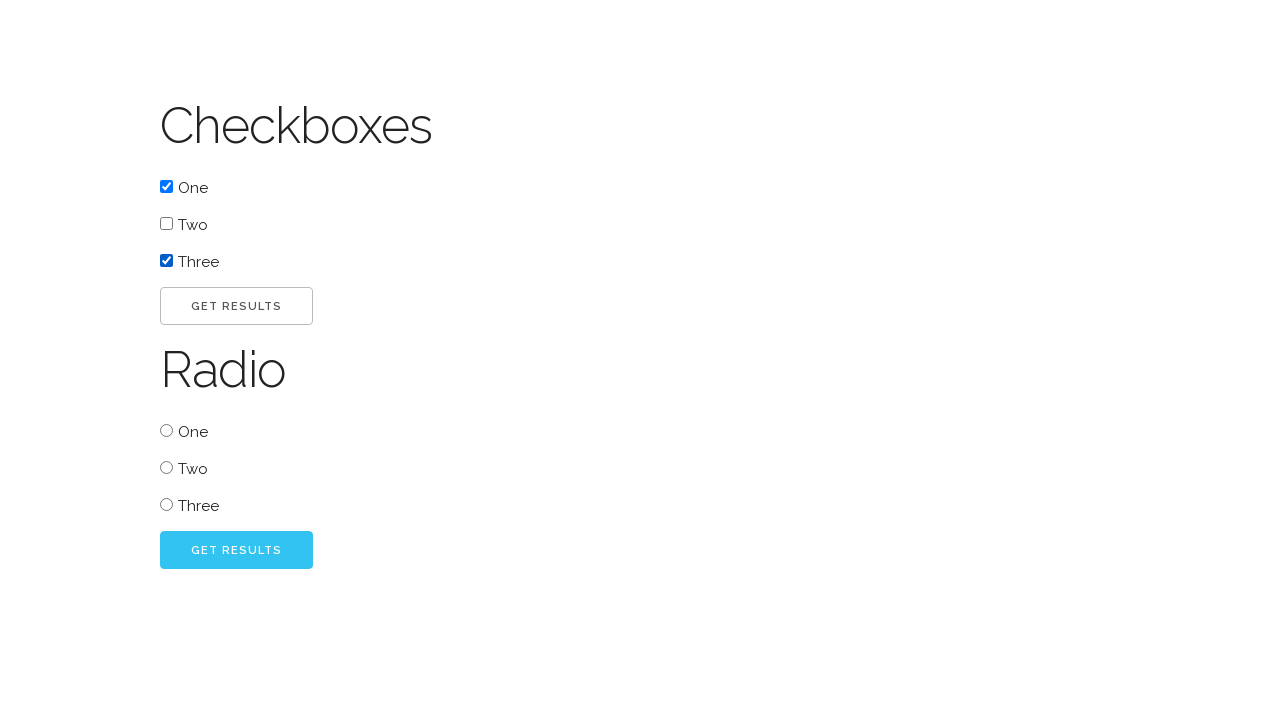

Clicked GET RESULTS button for checkboxes at (236, 306) on #go
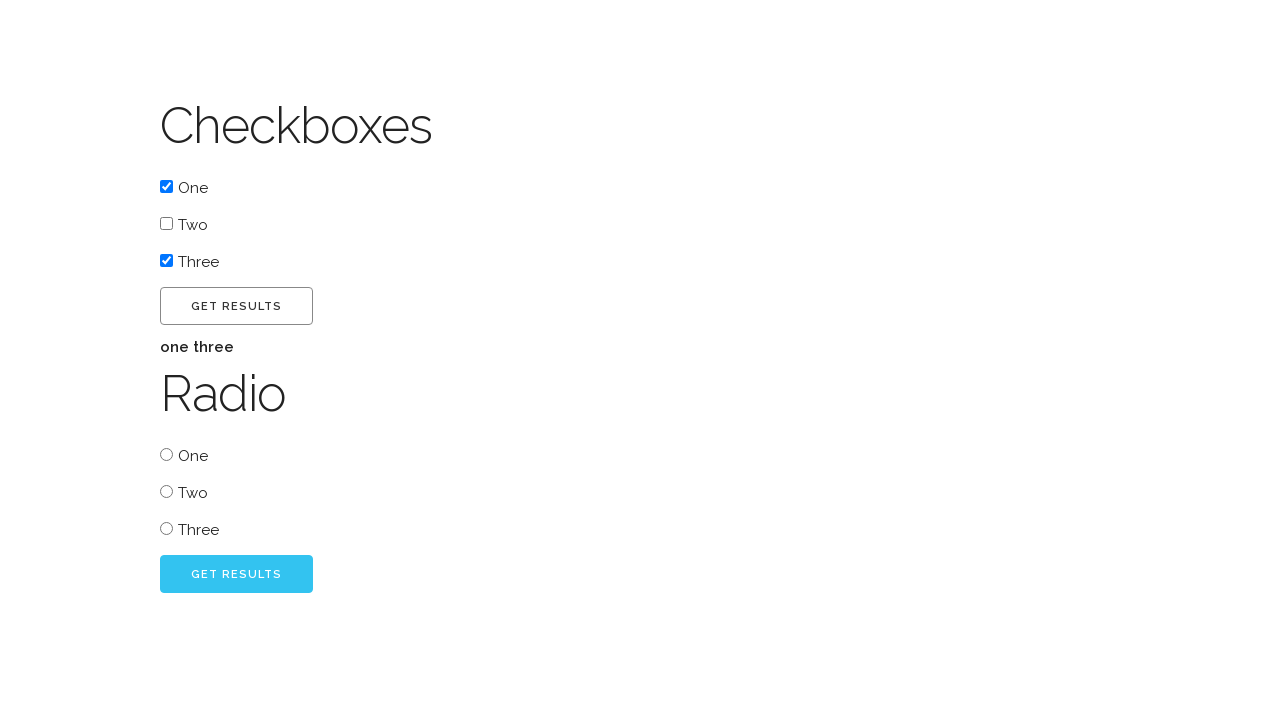

Checkbox results appeared
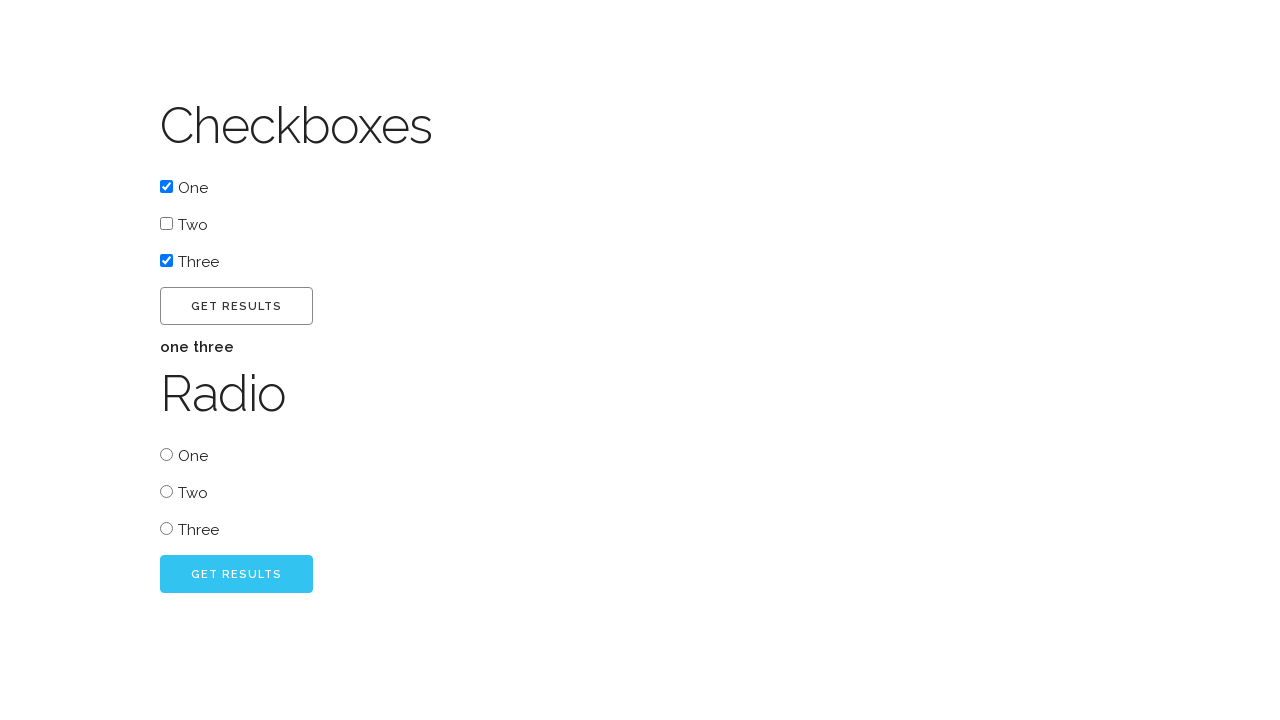

Clicked radio button 'One' at (166, 454) on xpath=//*[./span[contains(text(), 'One')]]//input[@type='radio']
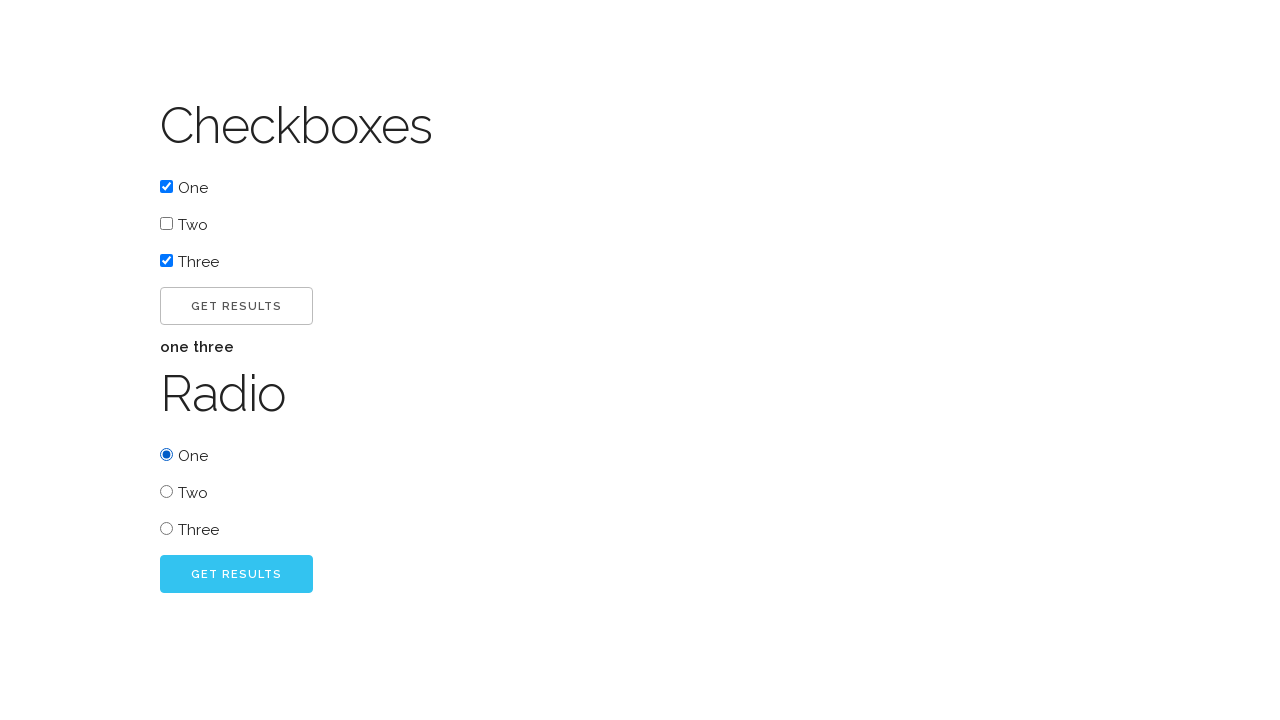

Clicked GET RESULTS button for radio buttons at (236, 574) on #radio_go
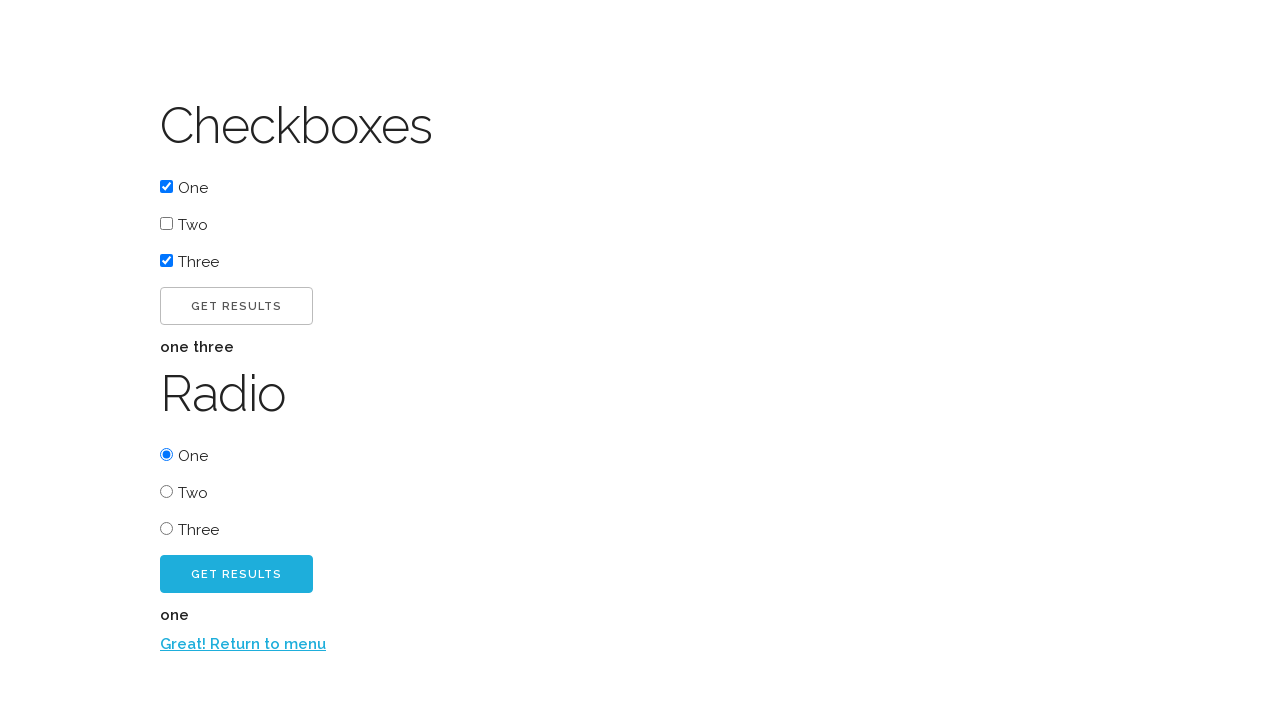

Radio button results appeared
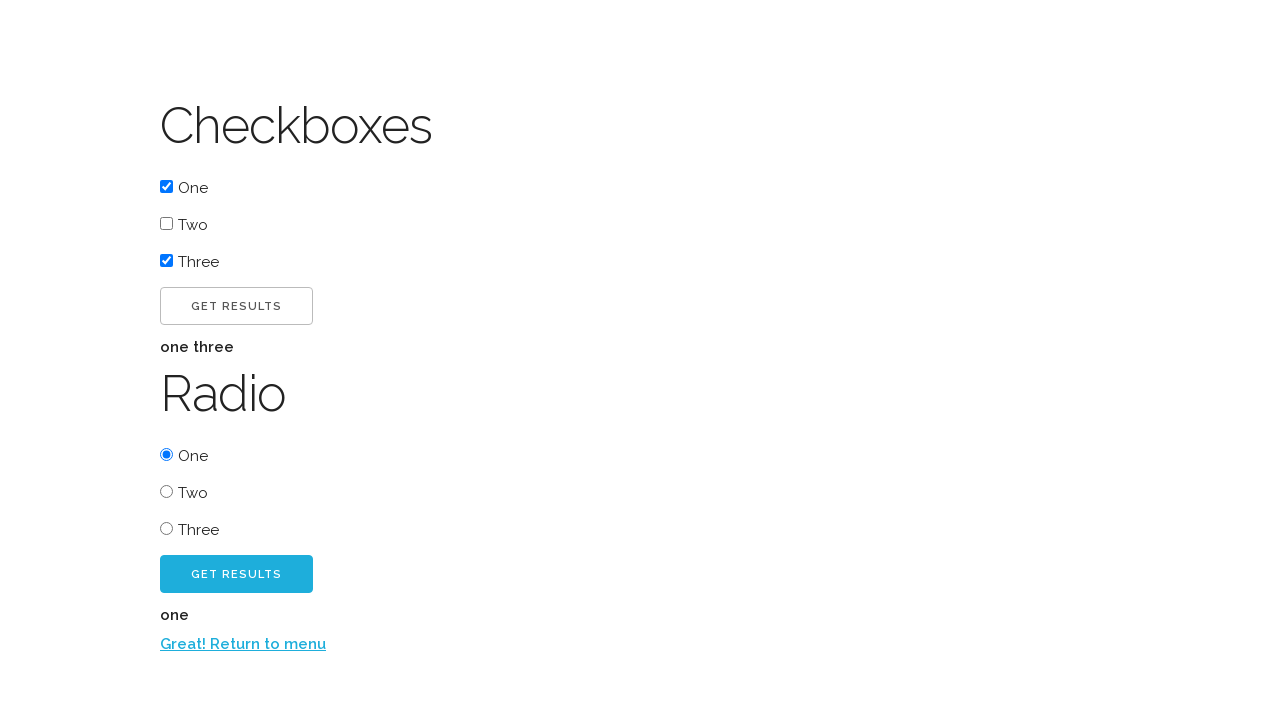

Clicked 'Great! Return to menu' link at (243, 644) on xpath=//a[text()='Great! Return to menu']
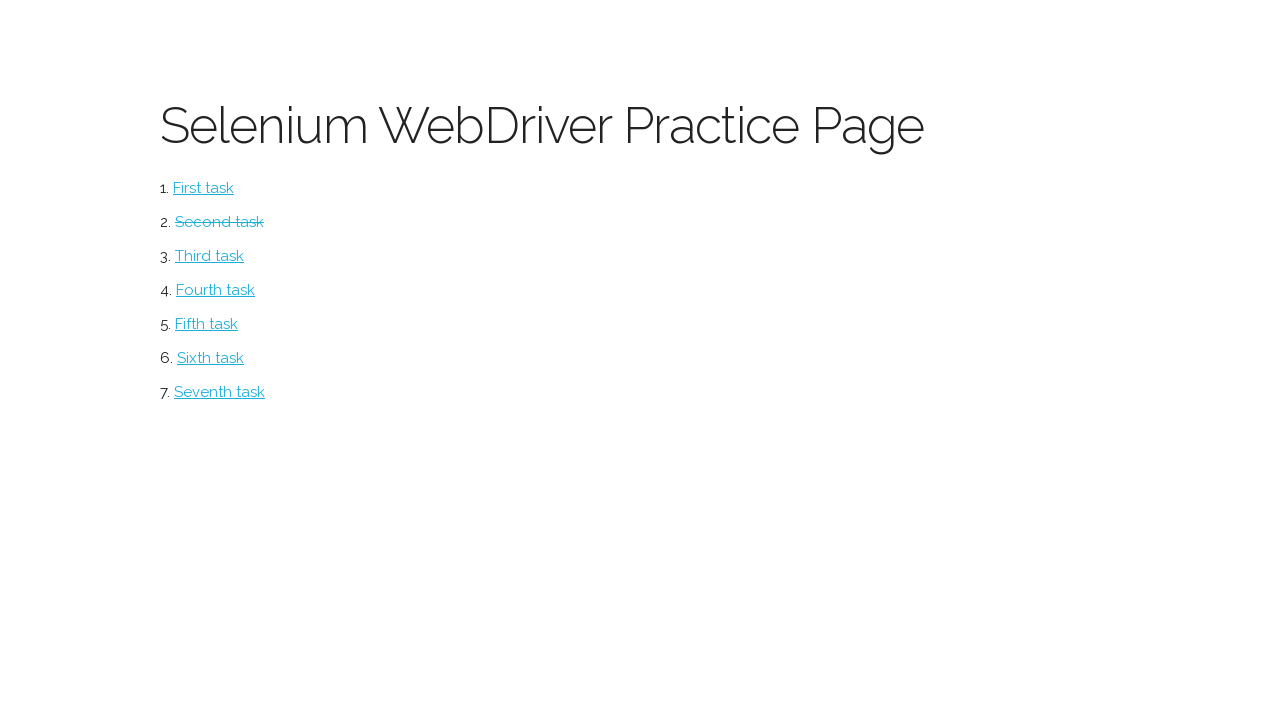

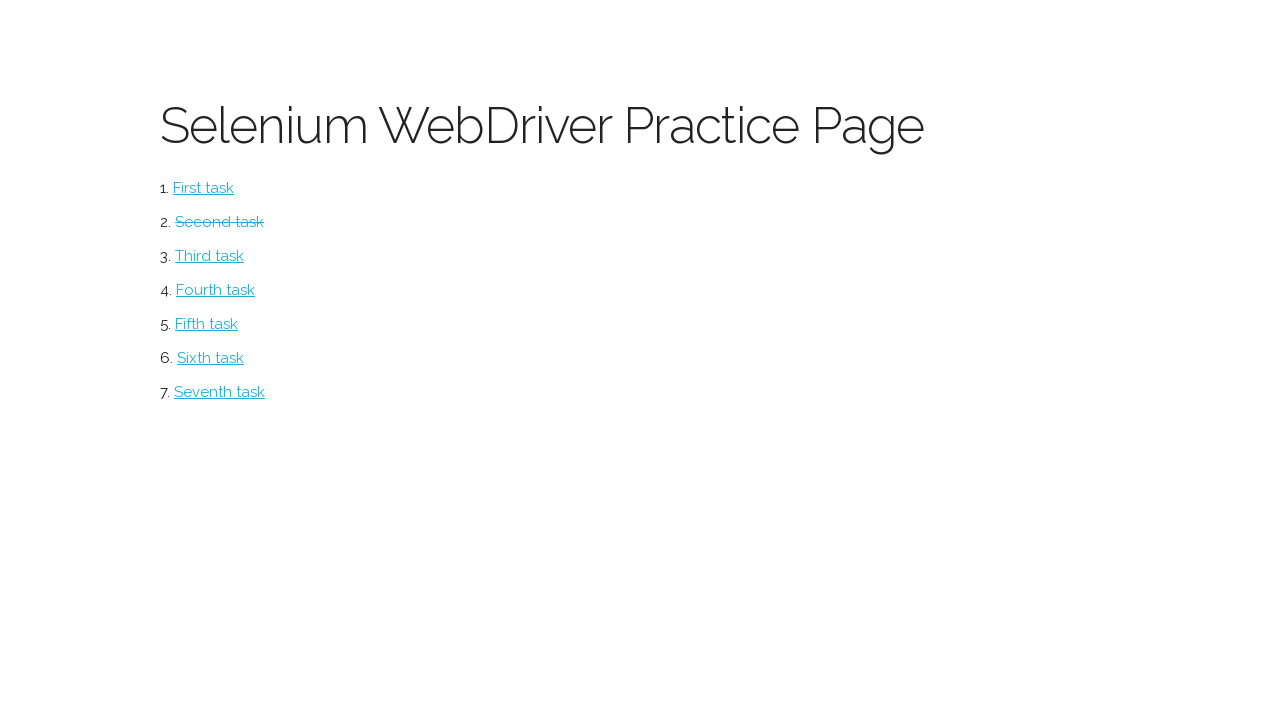